Tests browser navigation by refreshing the page, opening a new tab, and navigating to a different website in that tab.

Starting URL: https://www.saucedemo.com/

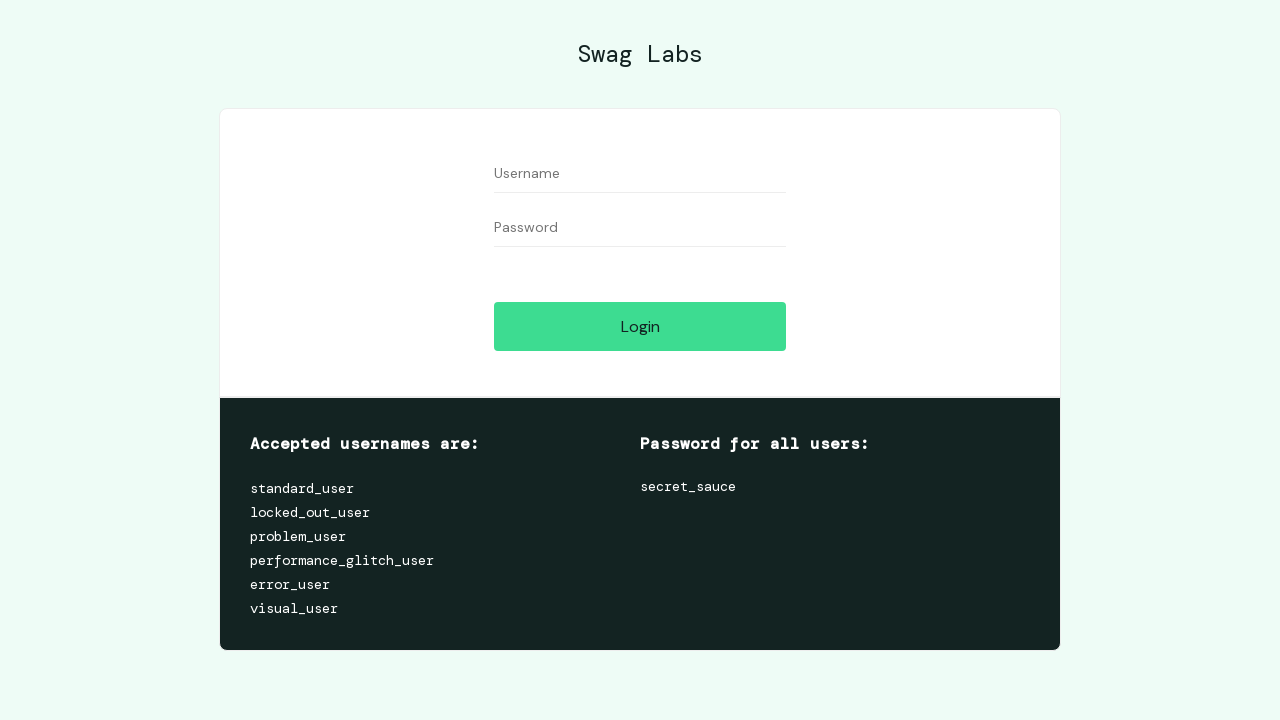

Refreshed the current page at https://www.saucedemo.com/
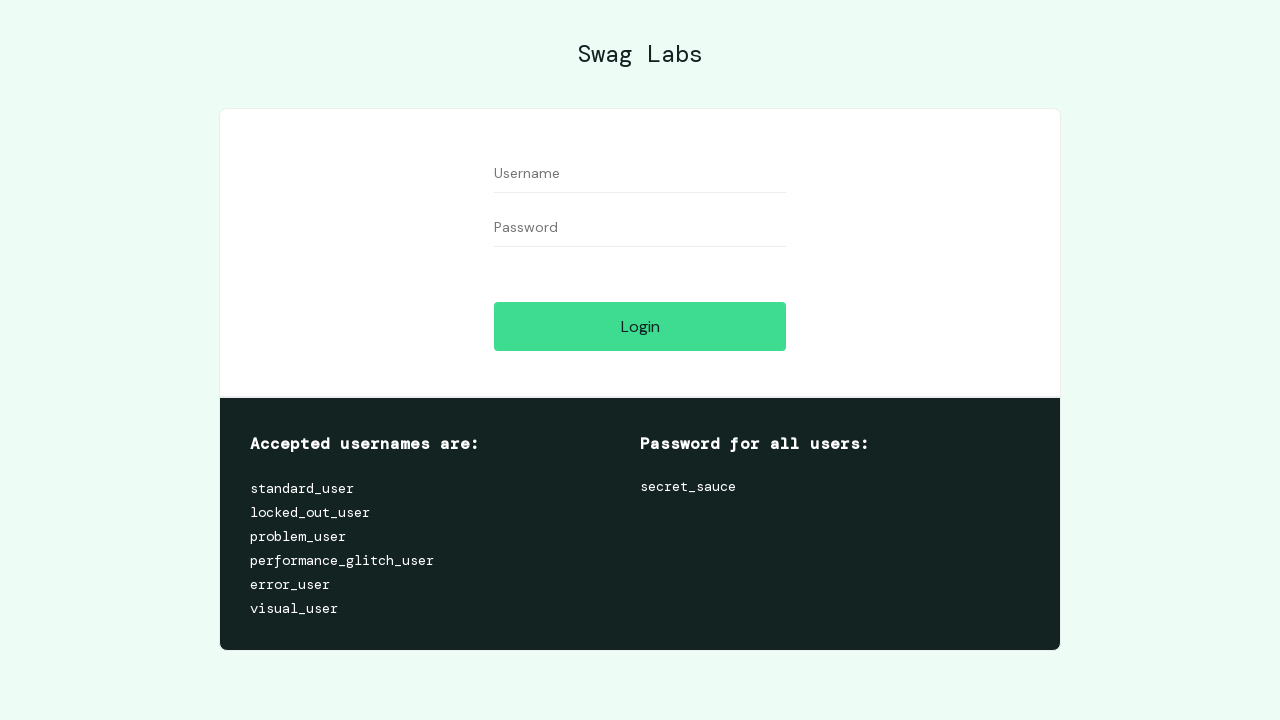

Opened a new tab
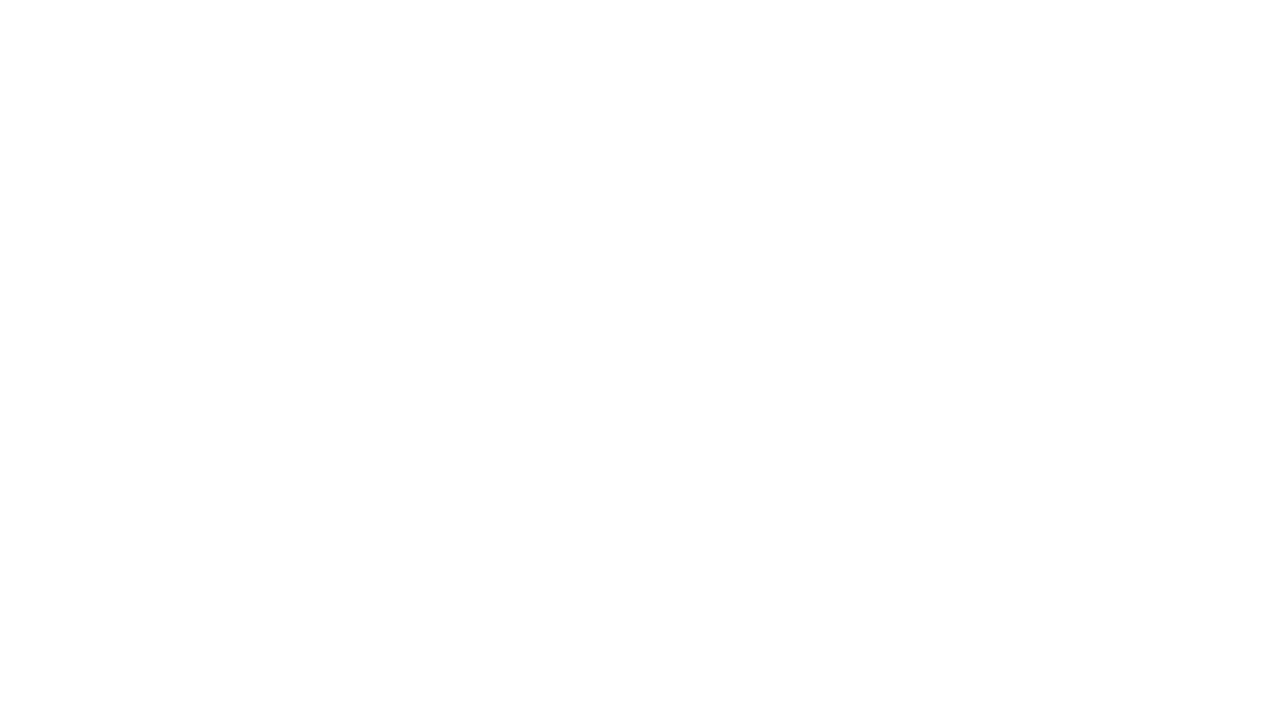

Navigated new tab to https://trytestingthis.netlify.app/
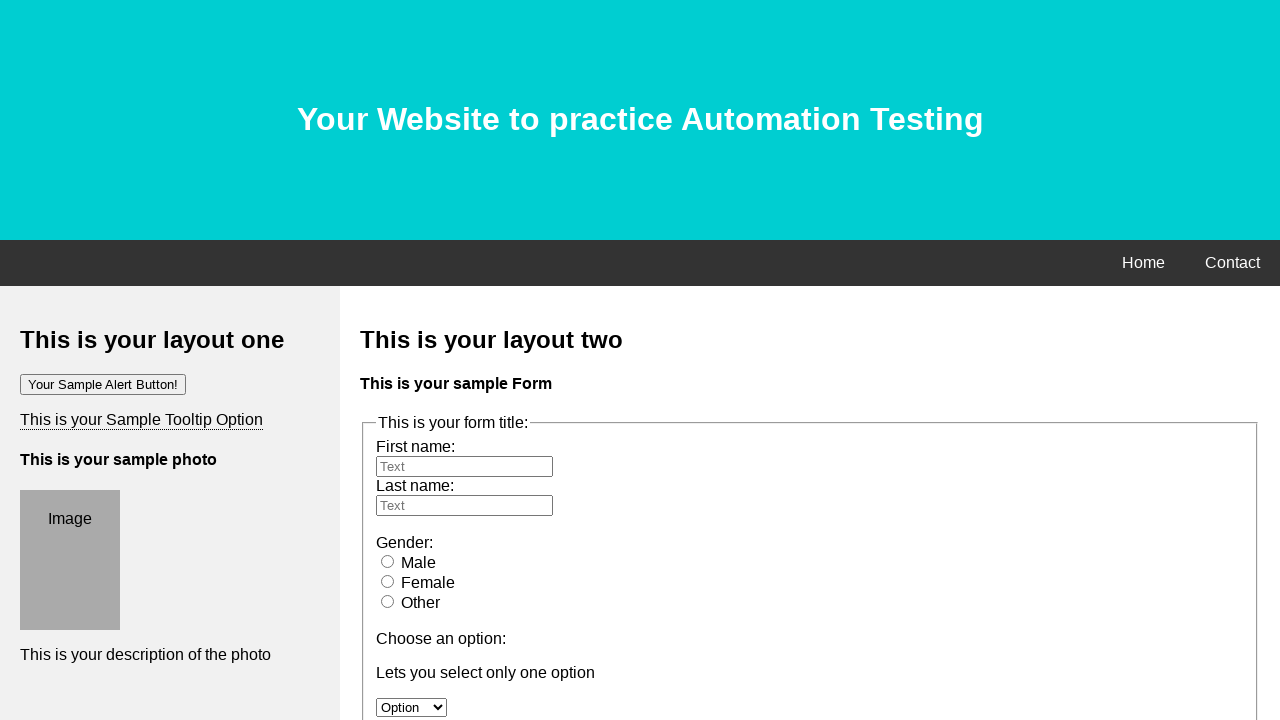

New page finished loading (domcontentloaded)
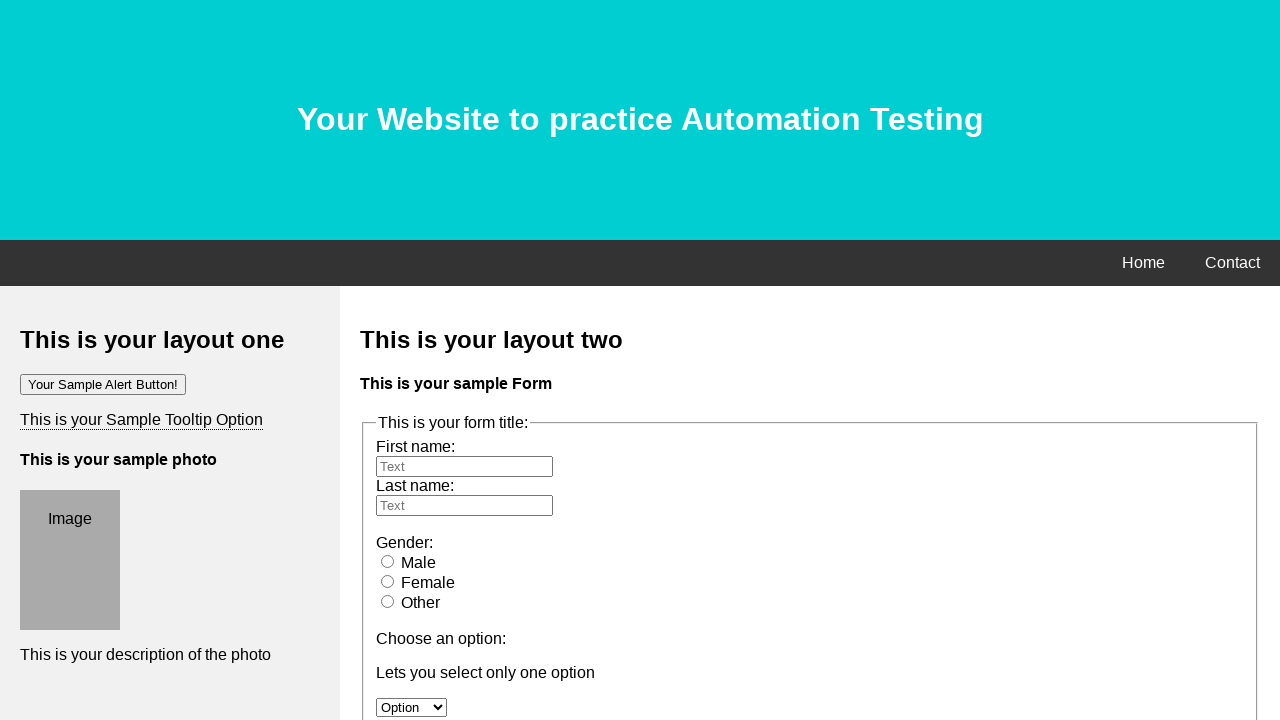

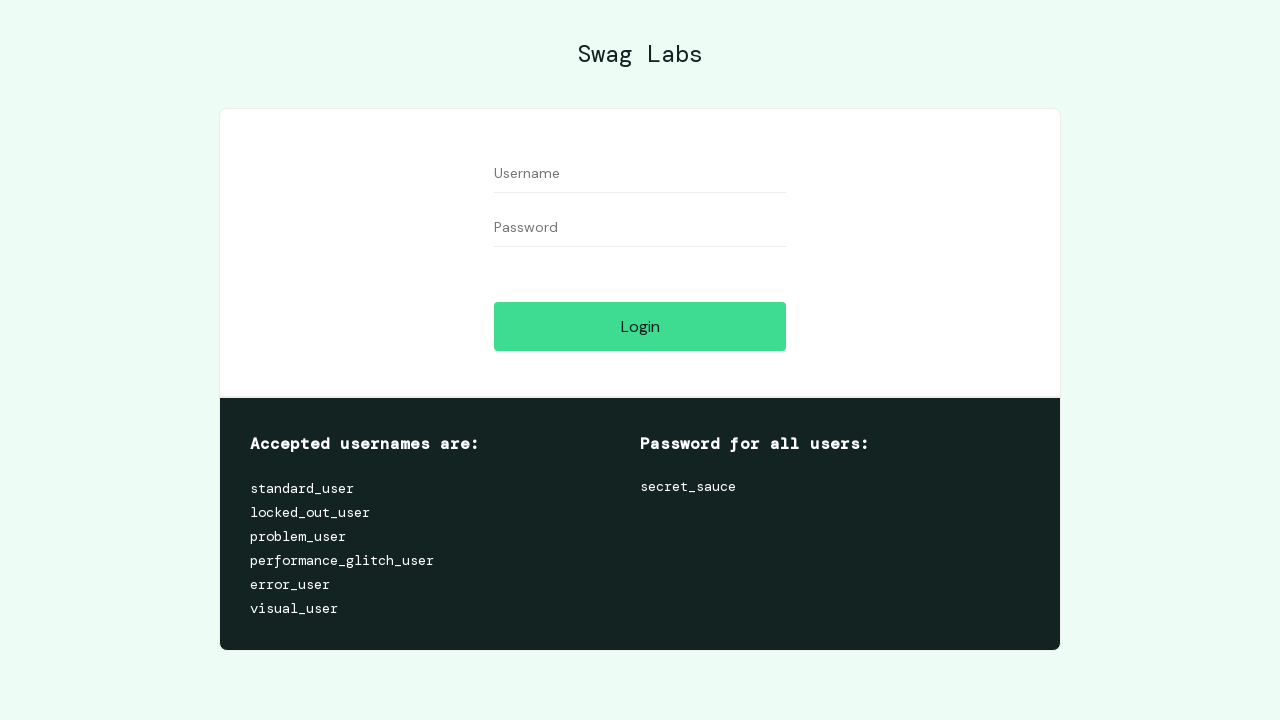